Navigates to OrangeHRM trial page and selects "Travel" from the Industry dropdown menu without using Select class

Starting URL: https://www.orangehrm.com/orangehrm-30-day-trial/

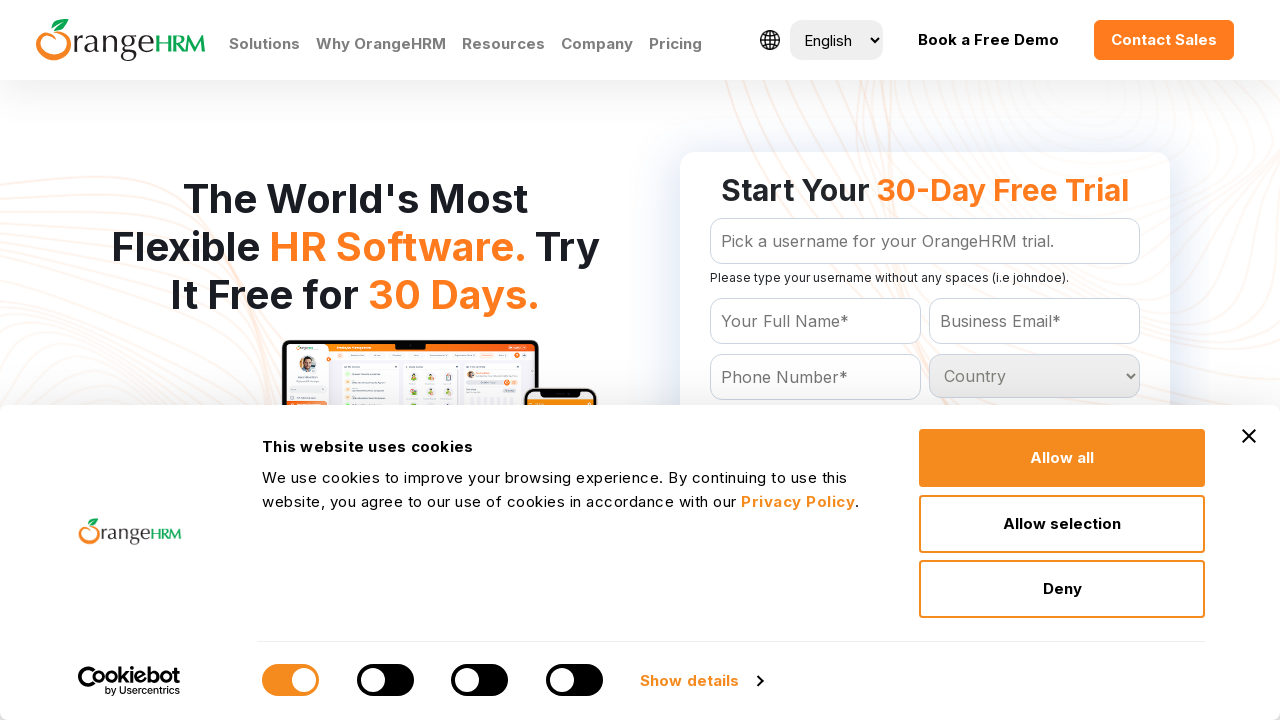

Navigated to OrangeHRM 30-day trial page
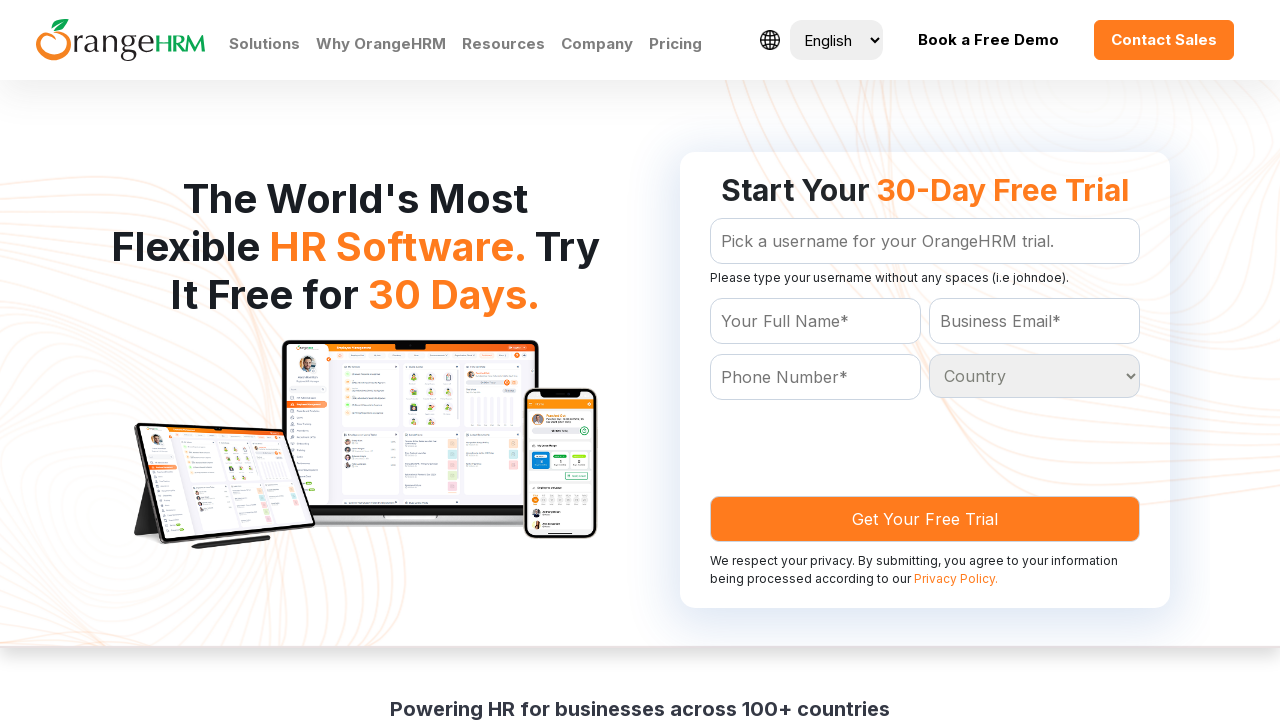

Located all options in the Industry dropdown
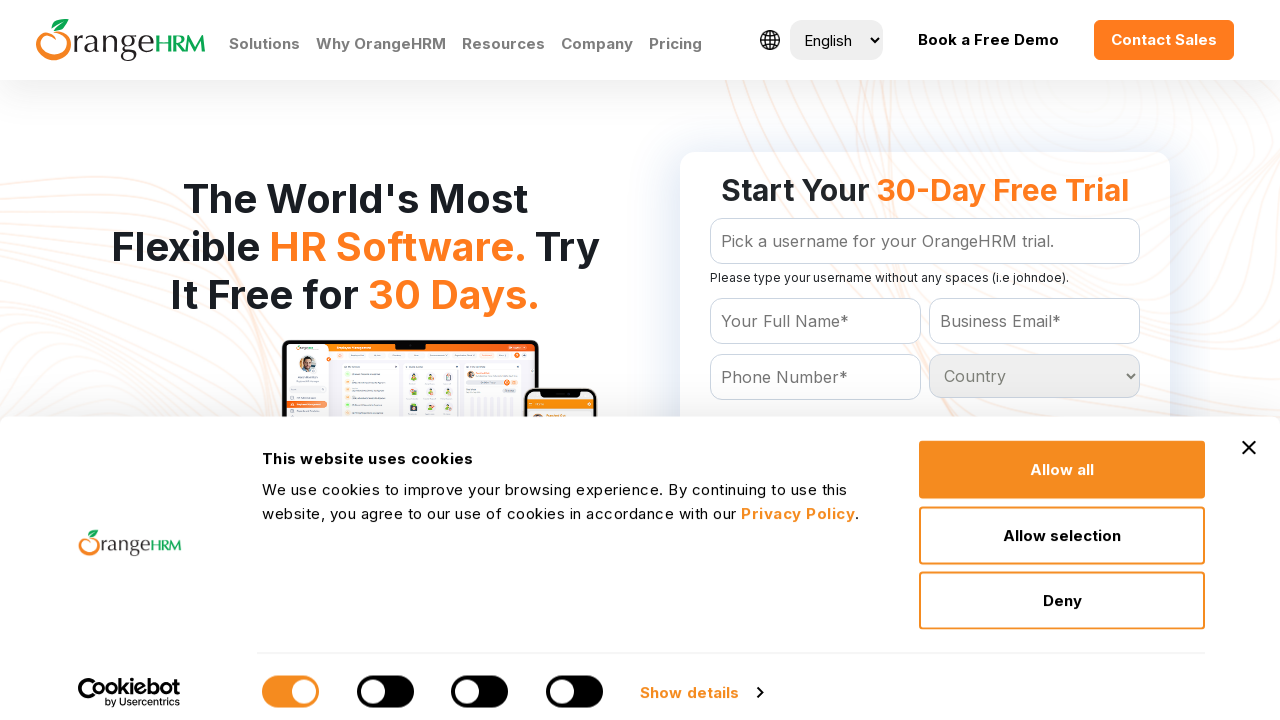

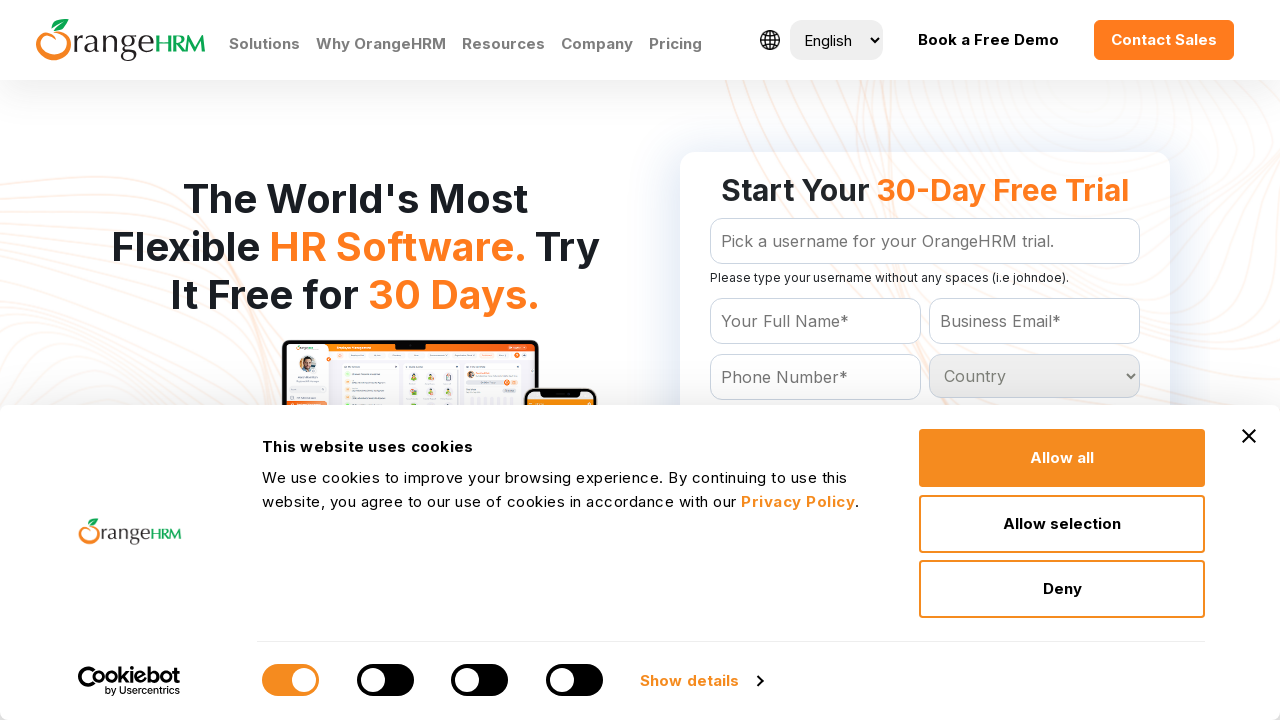